Tests TodoMVC application by adding two todo items and demonstrating various selector techniques including partial text matching, position-based selection, attribute selection, and filtering by element state.

Starting URL: https://demo.playwright.dev/todomvc

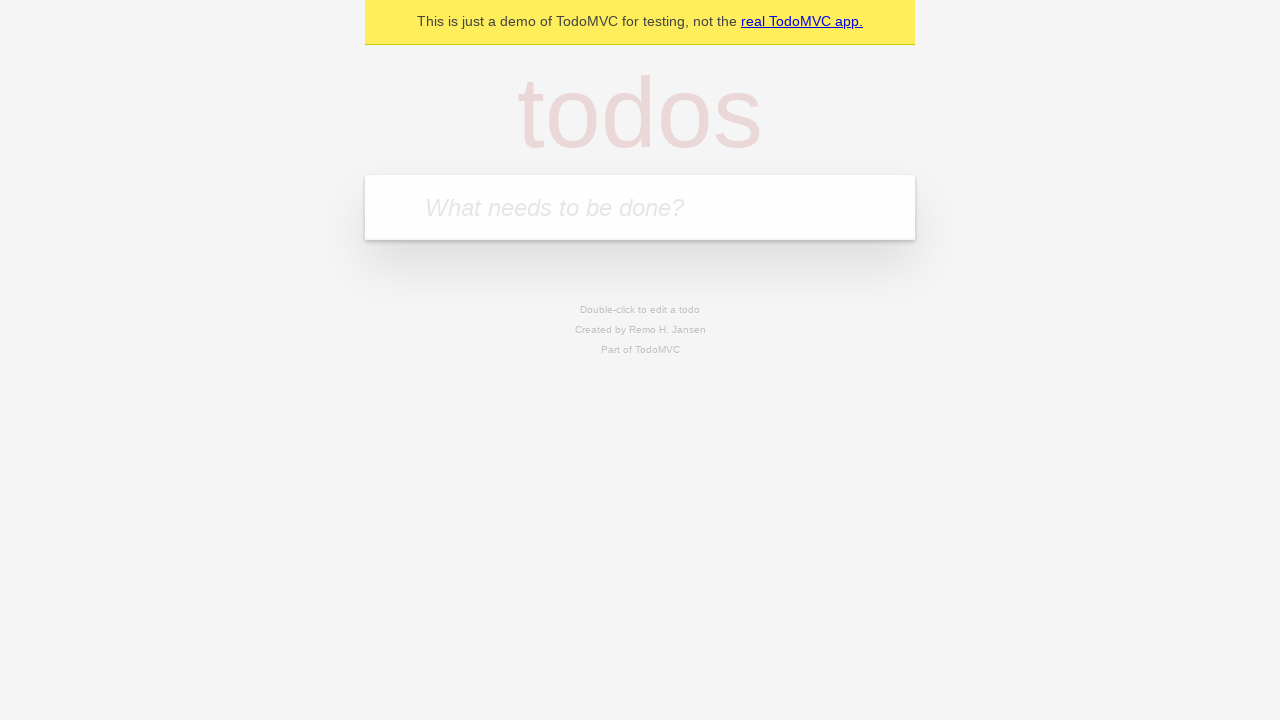

Filled new todo input field with 'Dynamic Todo 1' on .new-todo
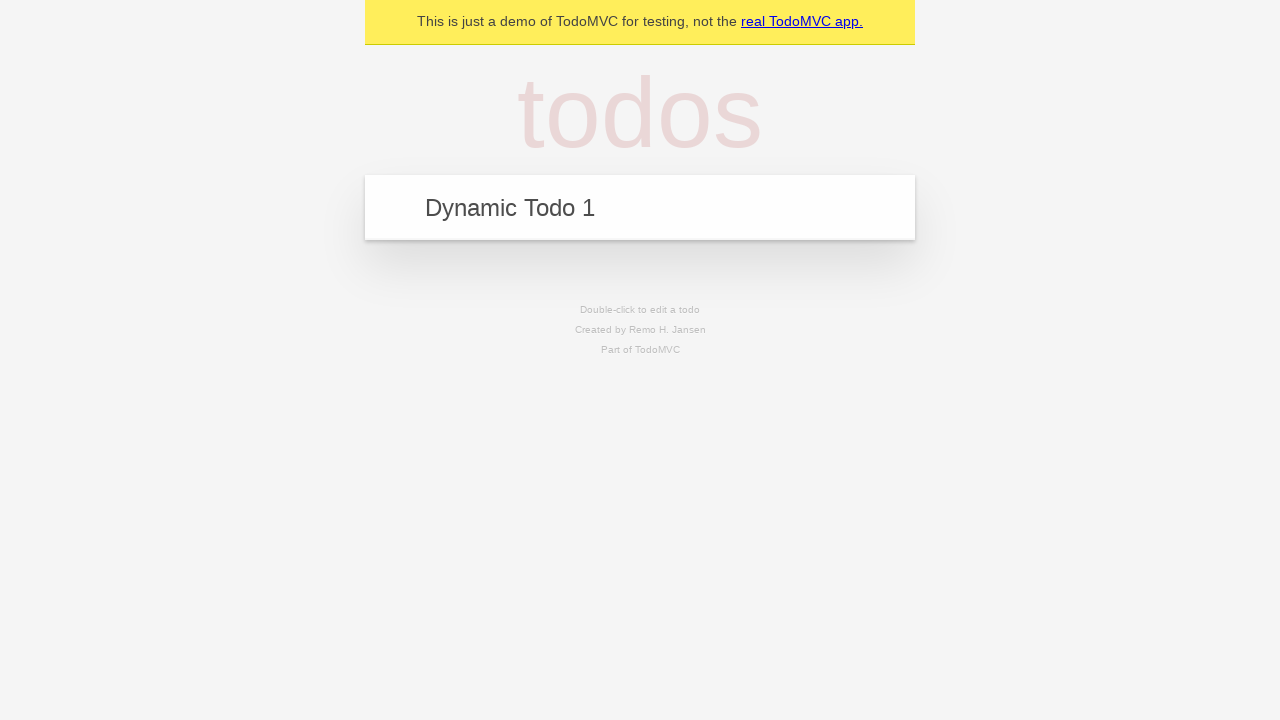

Pressed Enter to add first todo item on .new-todo
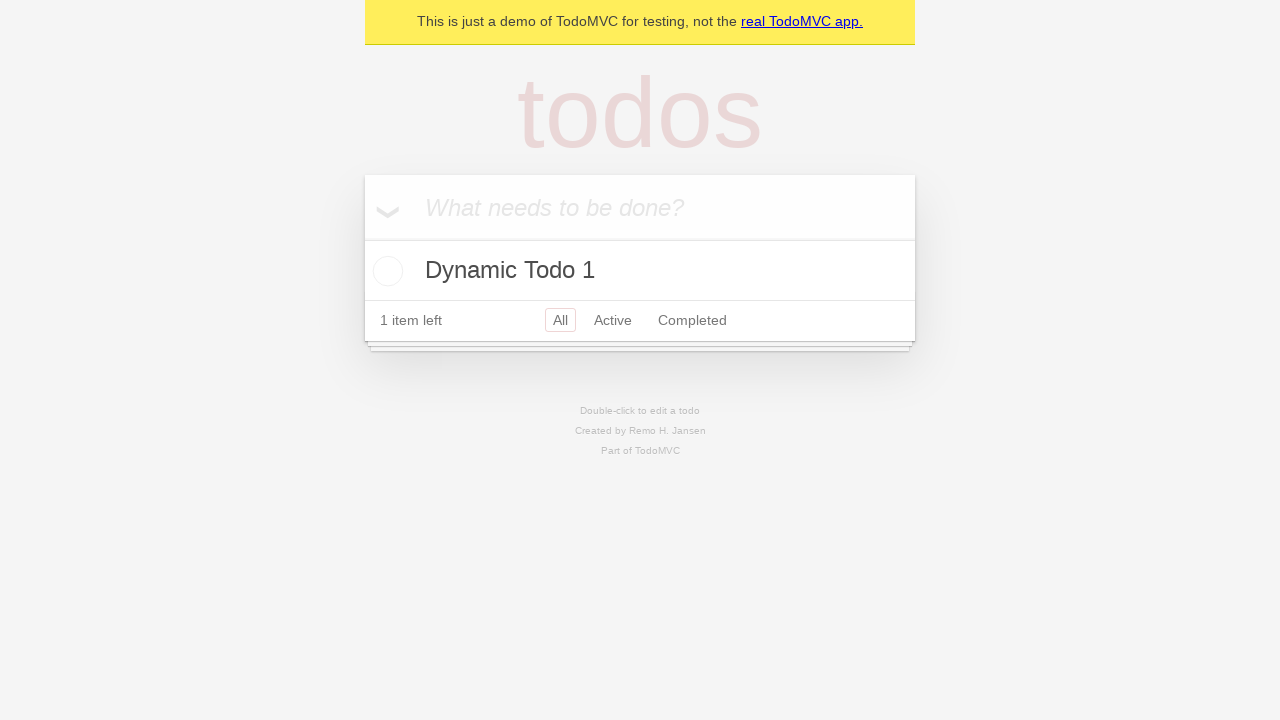

Filled new todo input field with 'Dynamic Todo 2' on .new-todo
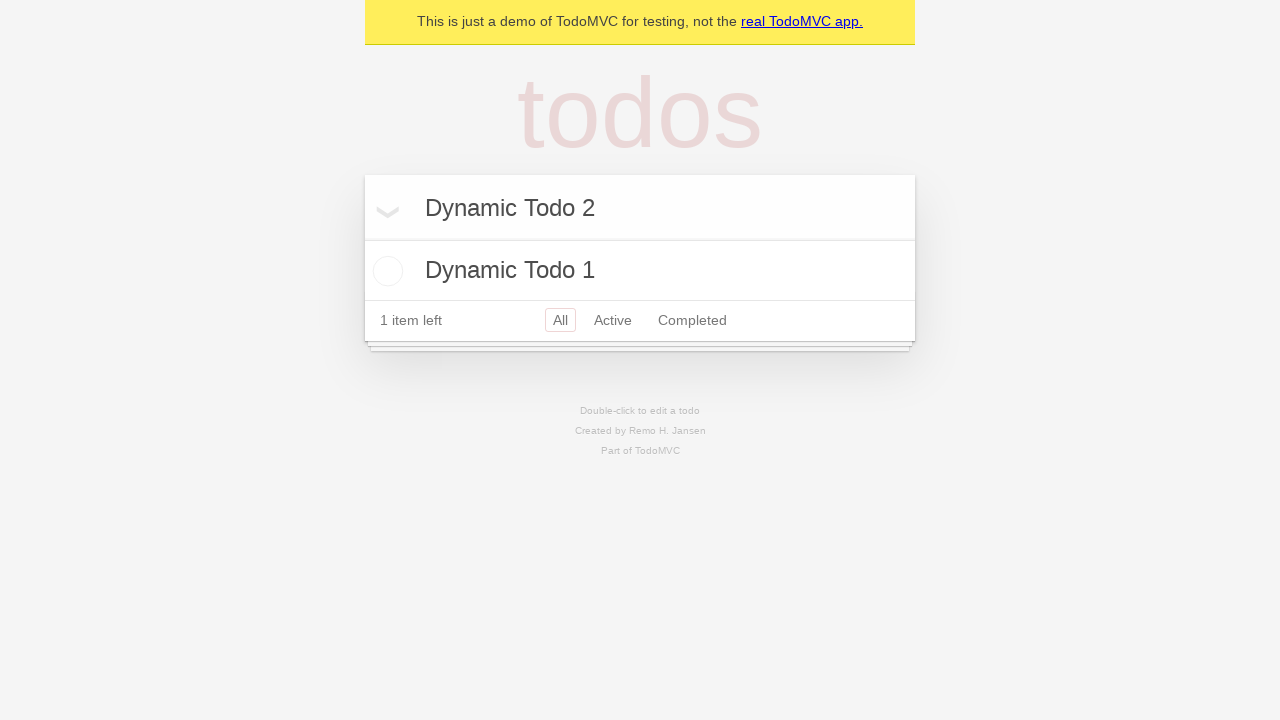

Pressed Enter to add second todo item on .new-todo
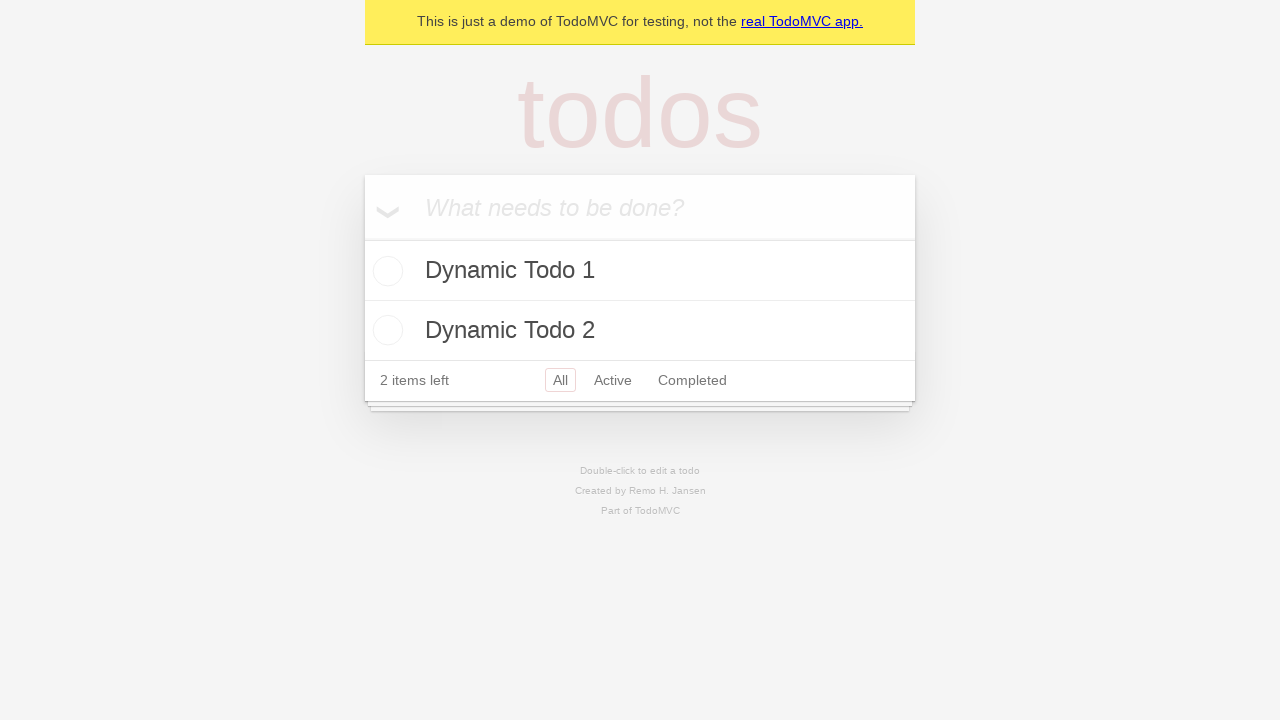

Located todos by partial text match 'Dynamic'
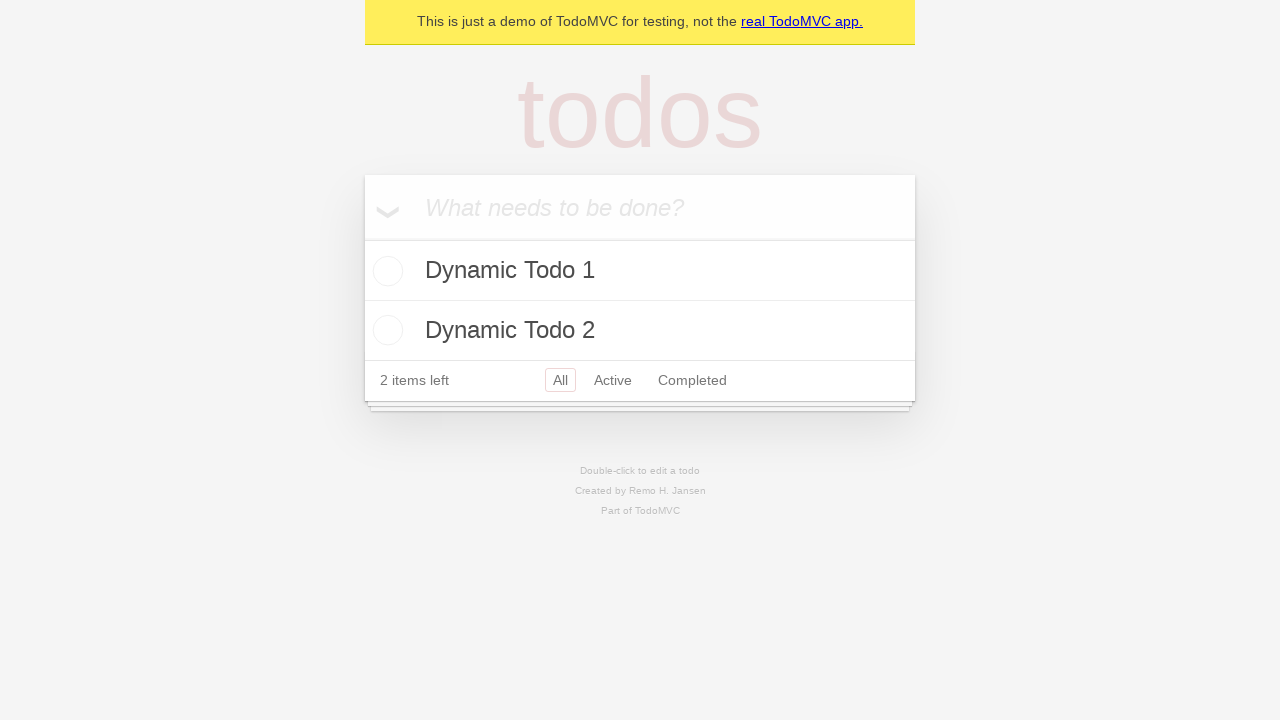

Located second todo item using position-based selection (nth=1)
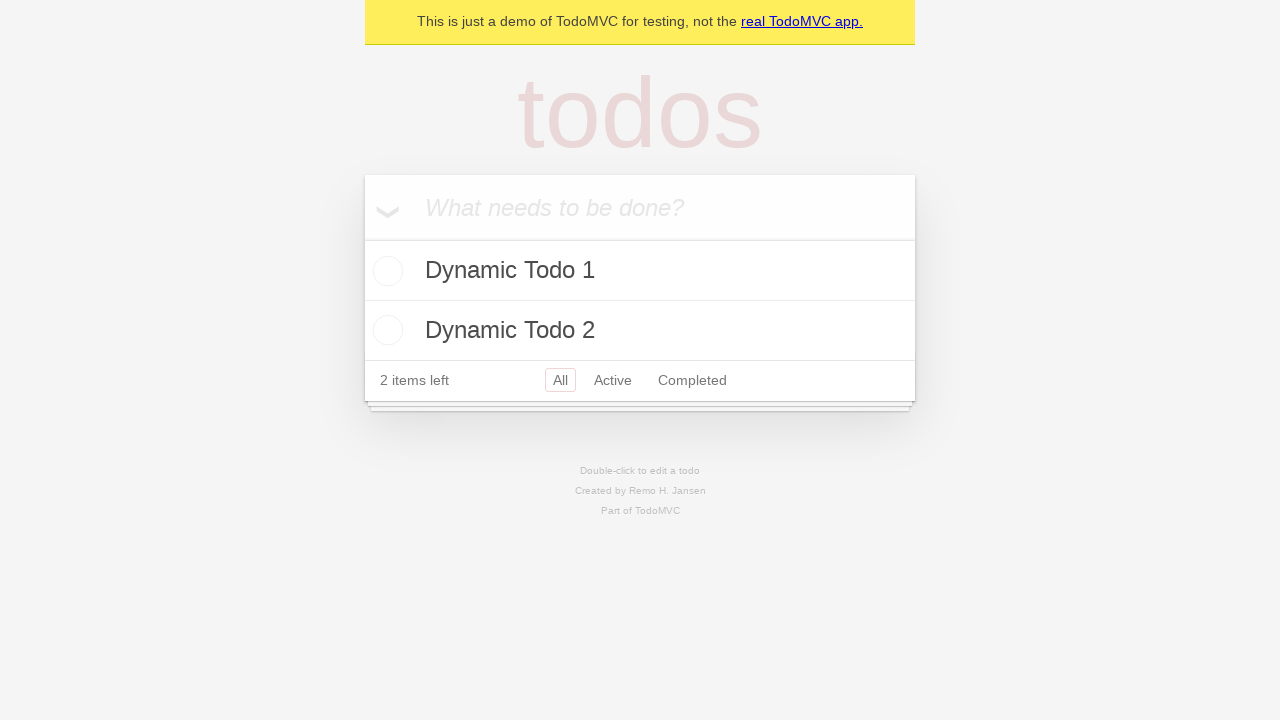

Located all todo items by data-testid attribute
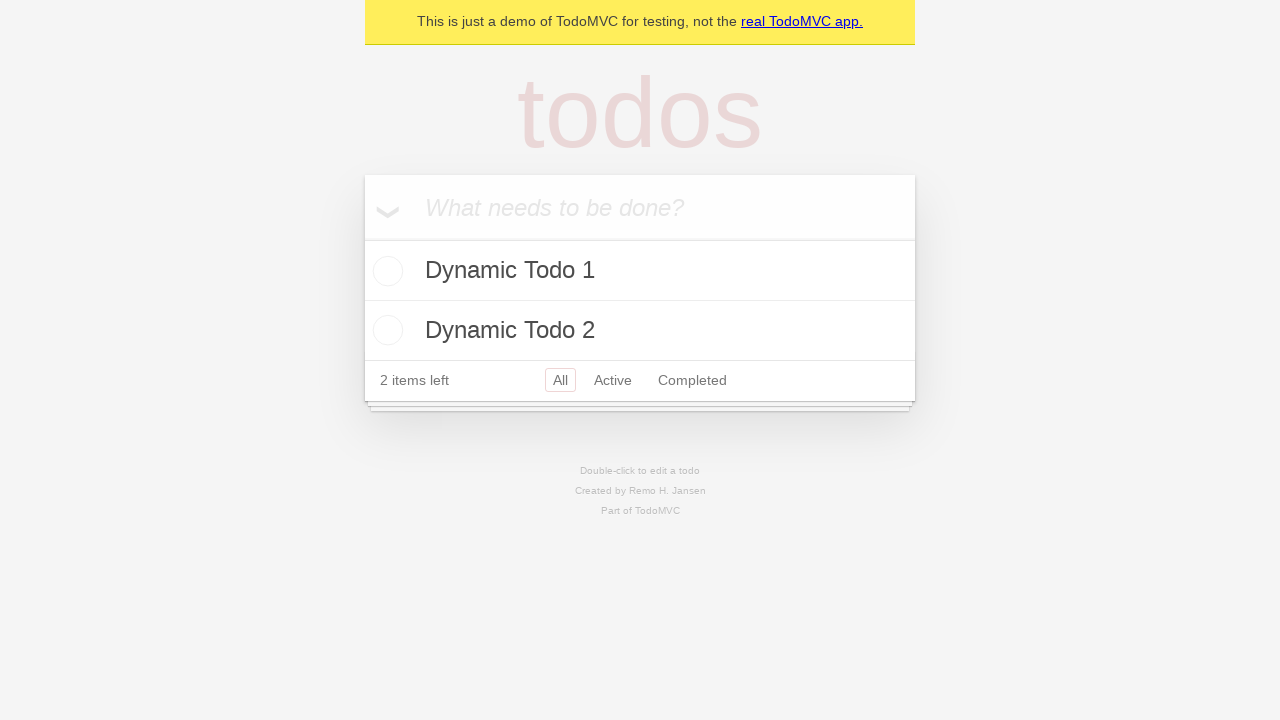

Located uncompleted todos using CSS :not(.completed) filter
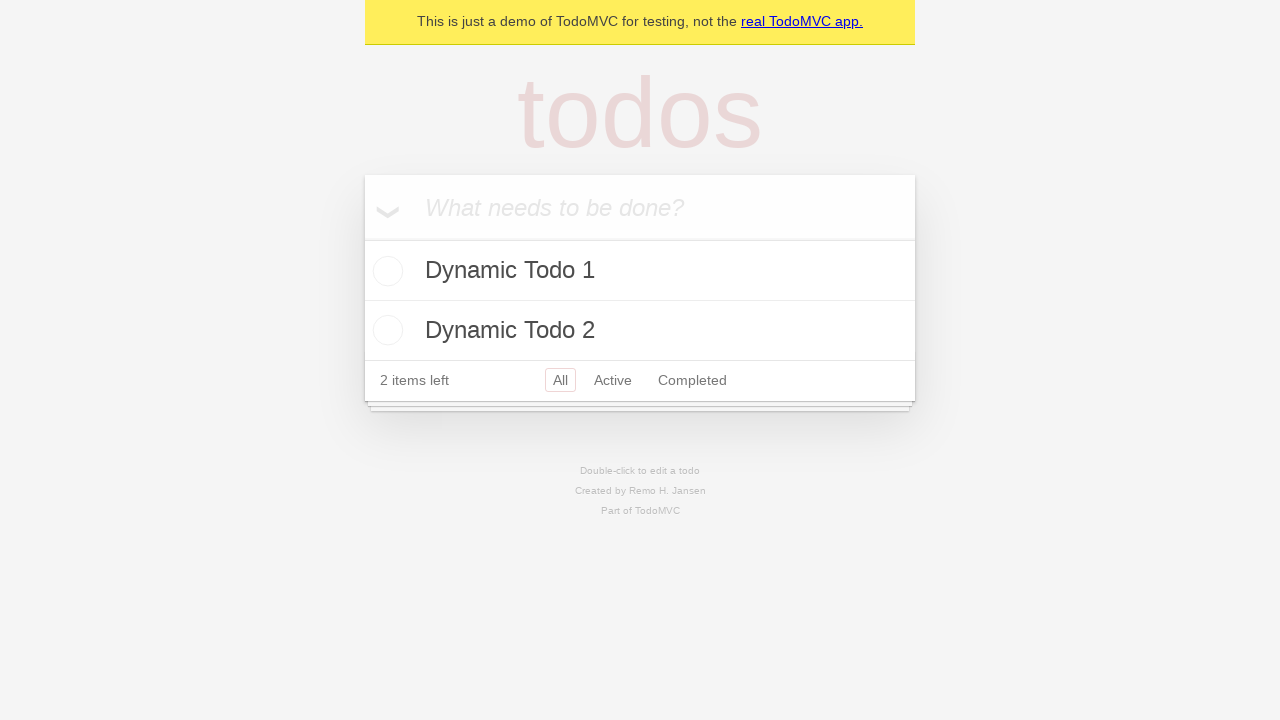

Confirmed todo list items are visible
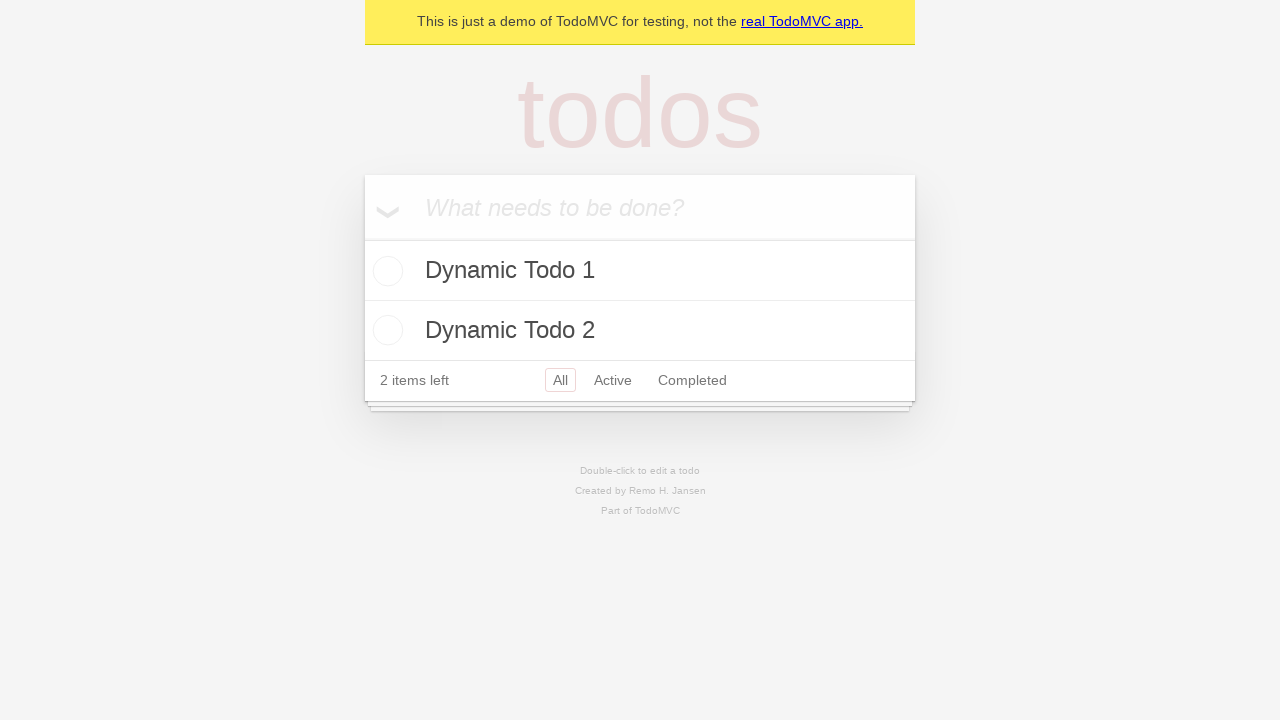

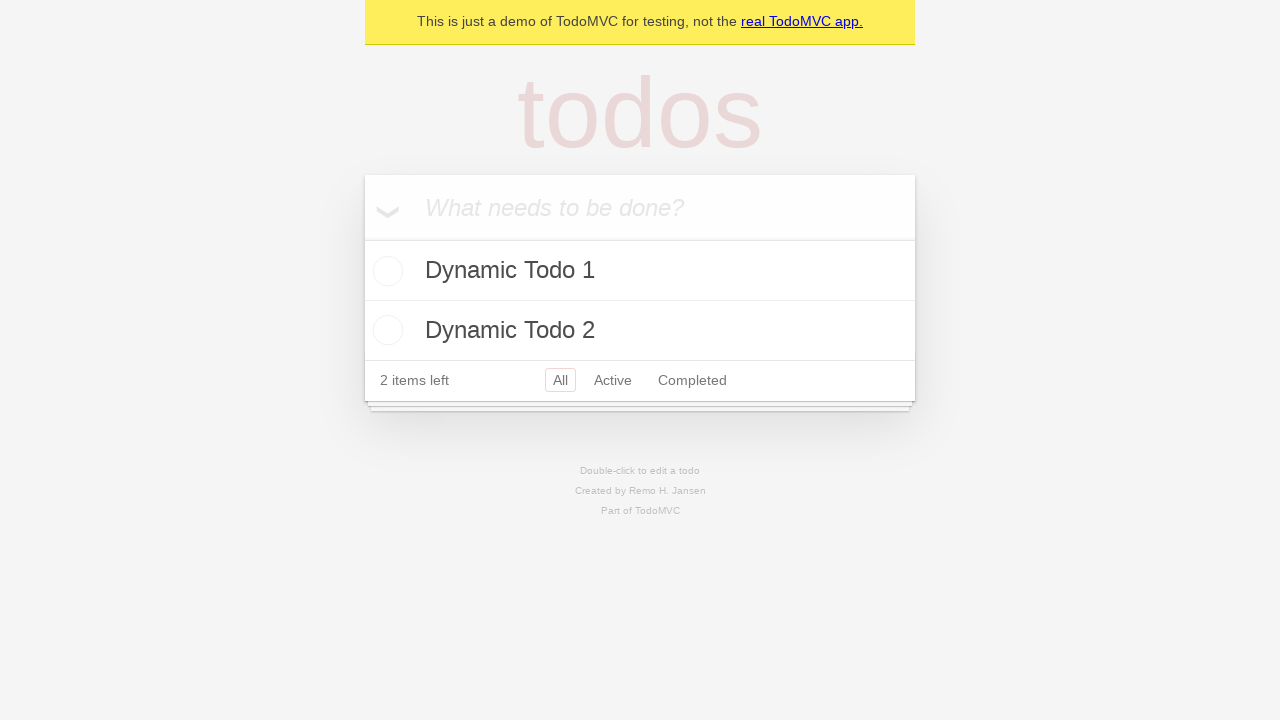